Tests nested iframe handling by navigating to a page with nested frames, switching between outer and inner frames, and filling a text input inside the inner frame

Starting URL: https://demo.automationtesting.in/Frames.html

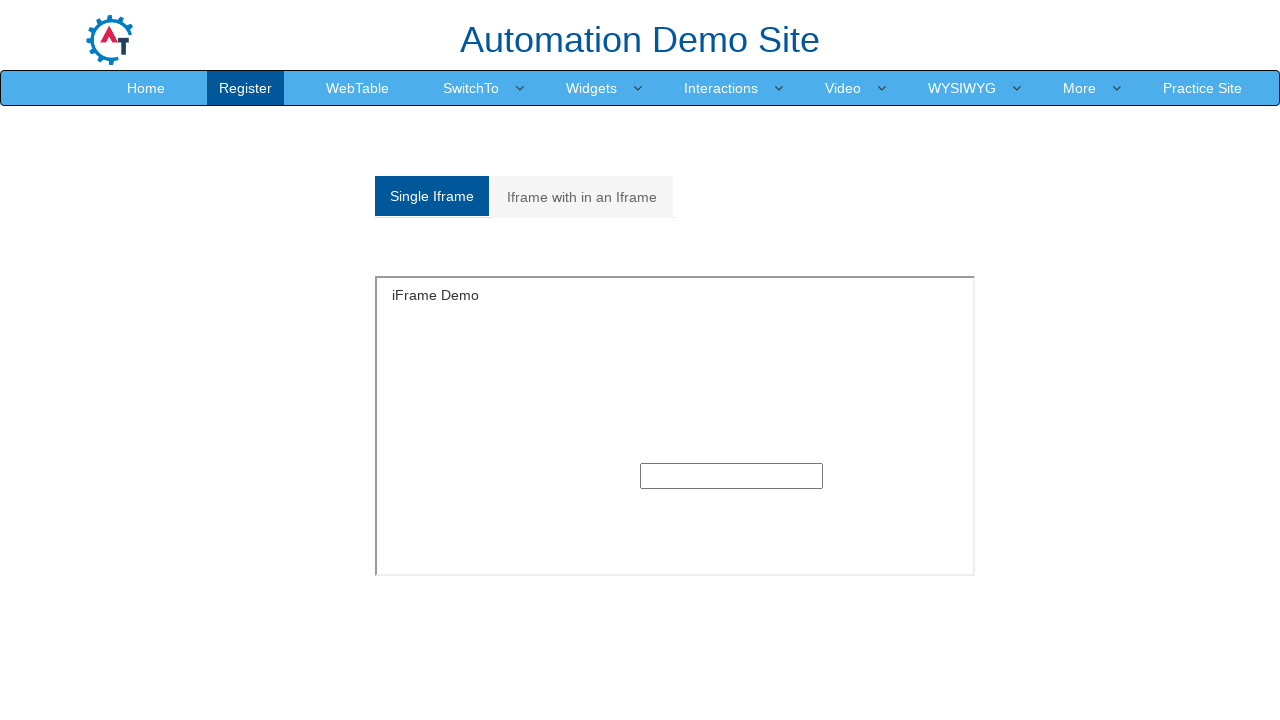

Clicked on 'Iframe with in an Iframe' link at (582, 197) on text=Iframe with in an Iframe
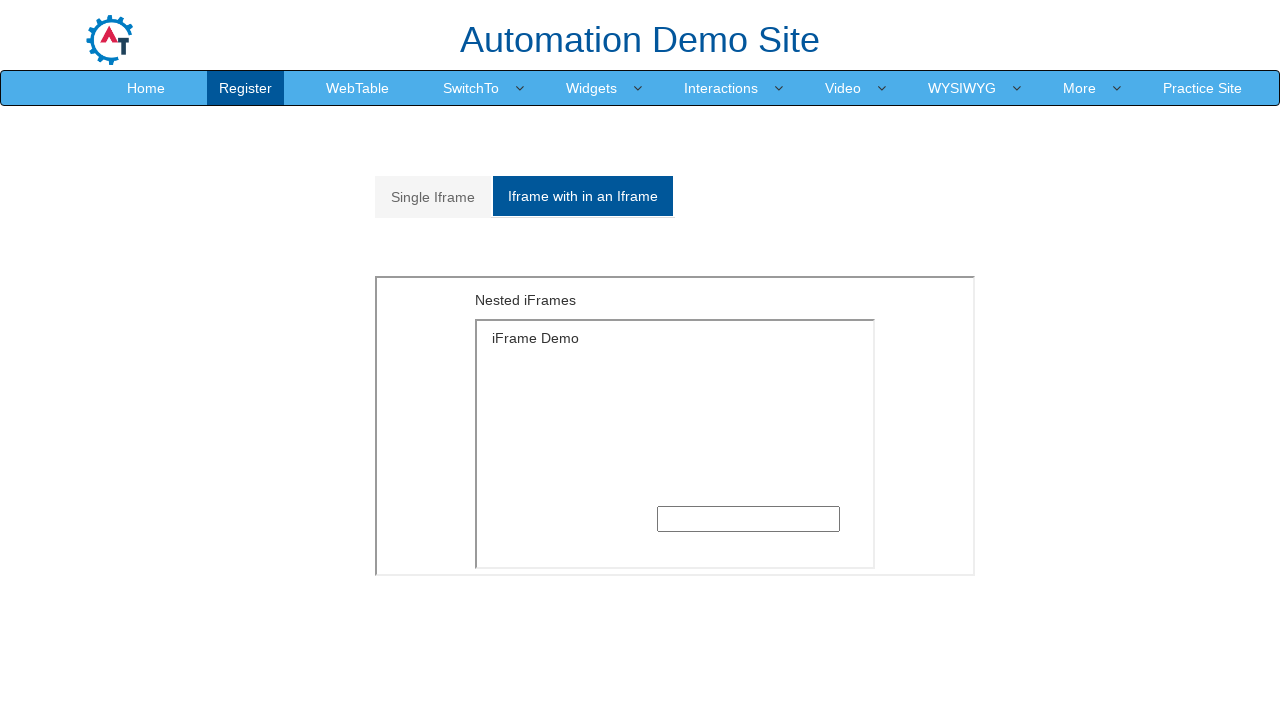

Waited 1000ms for frames to load
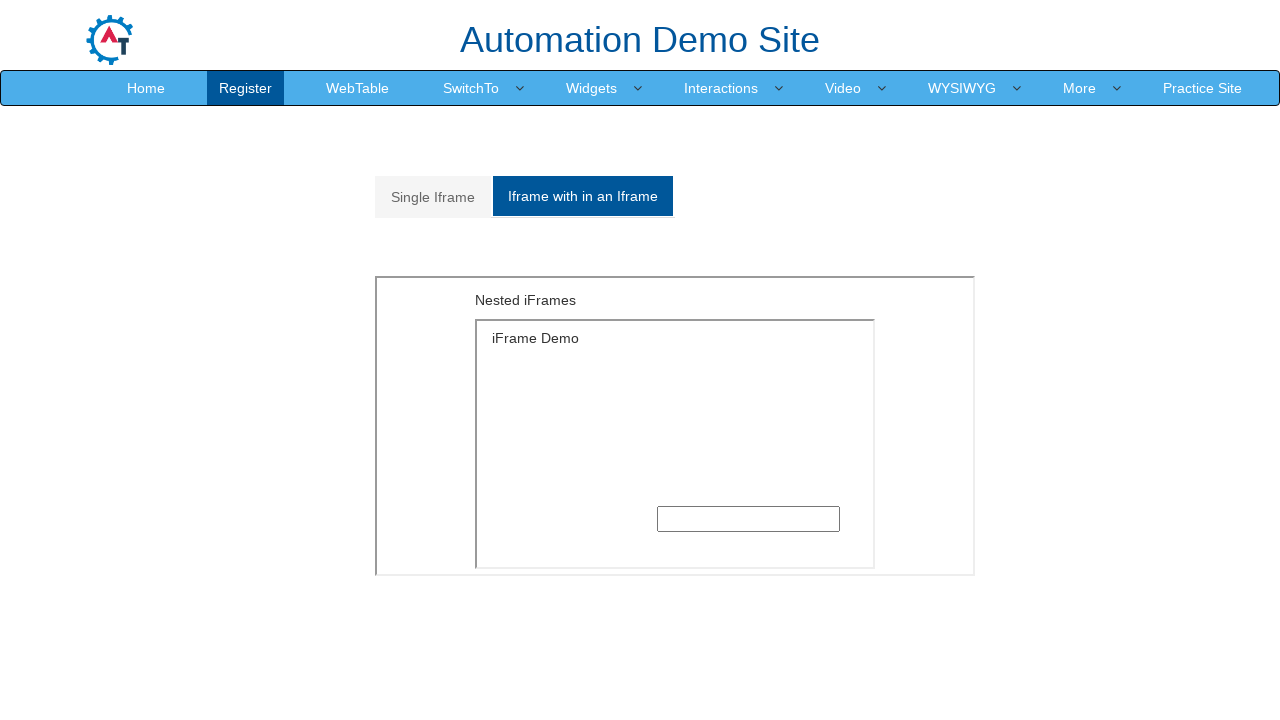

Retrieved all frames from the page
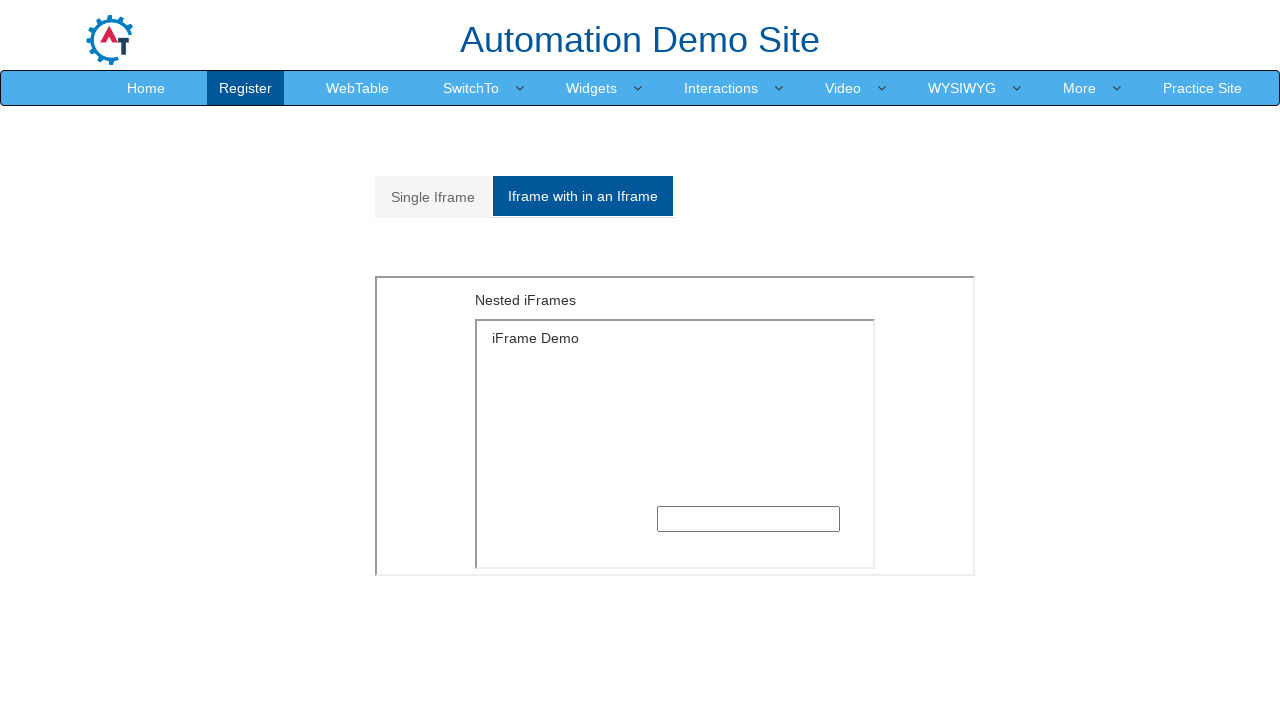

Outer frame not found using primary method, attempting alternative approach
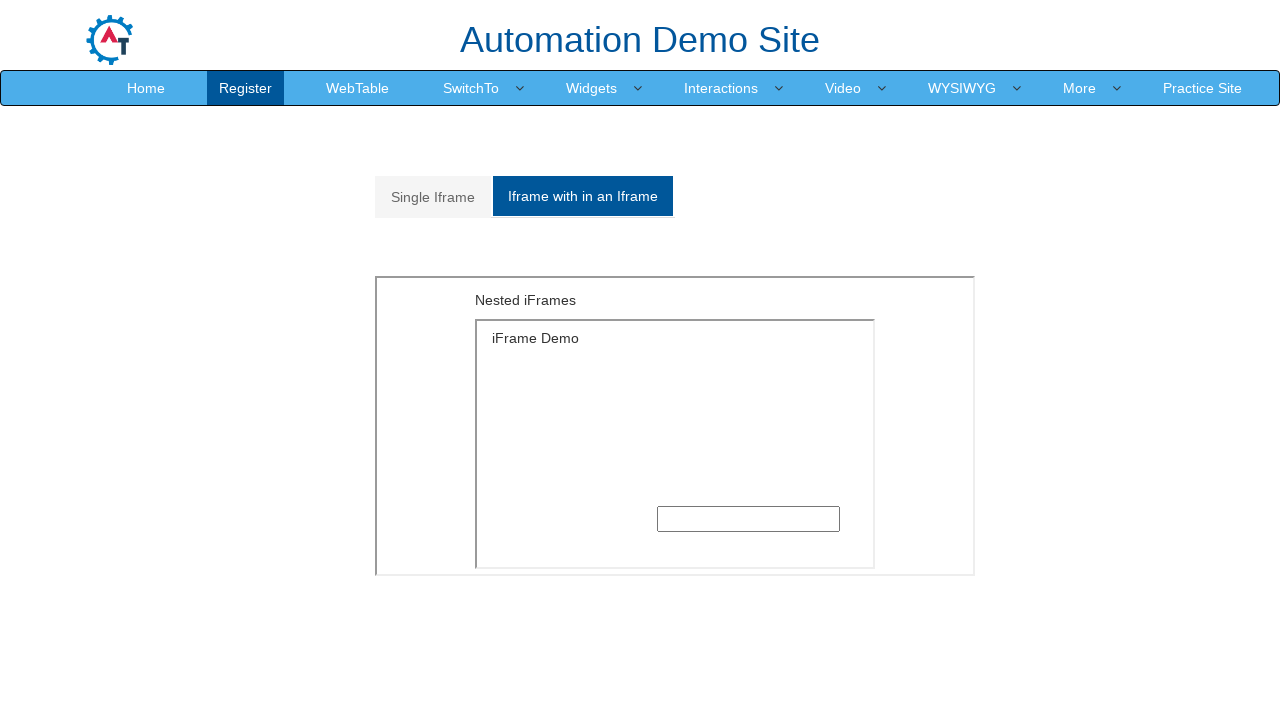

Filled text input in nested frame using frame locator with 'Inner Frame Example' on iframe >> nth=1 >> internal:control=enter-frame >> iframe >> internal:control=en
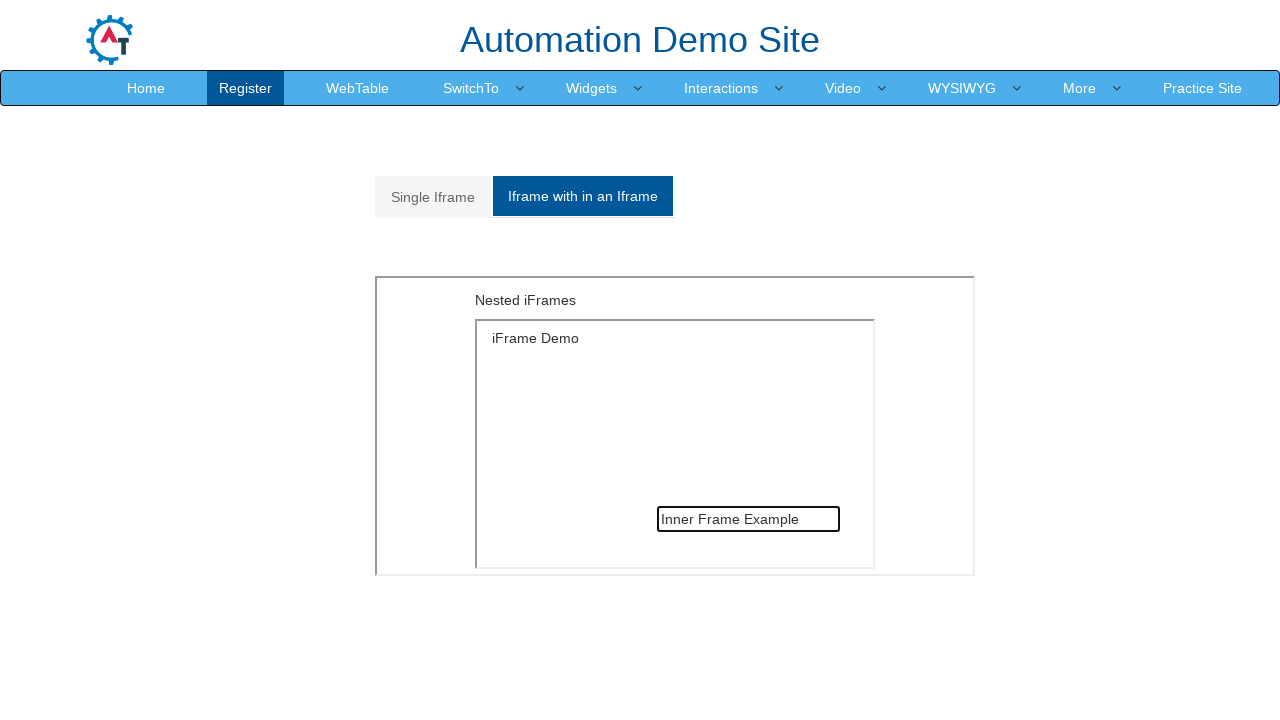

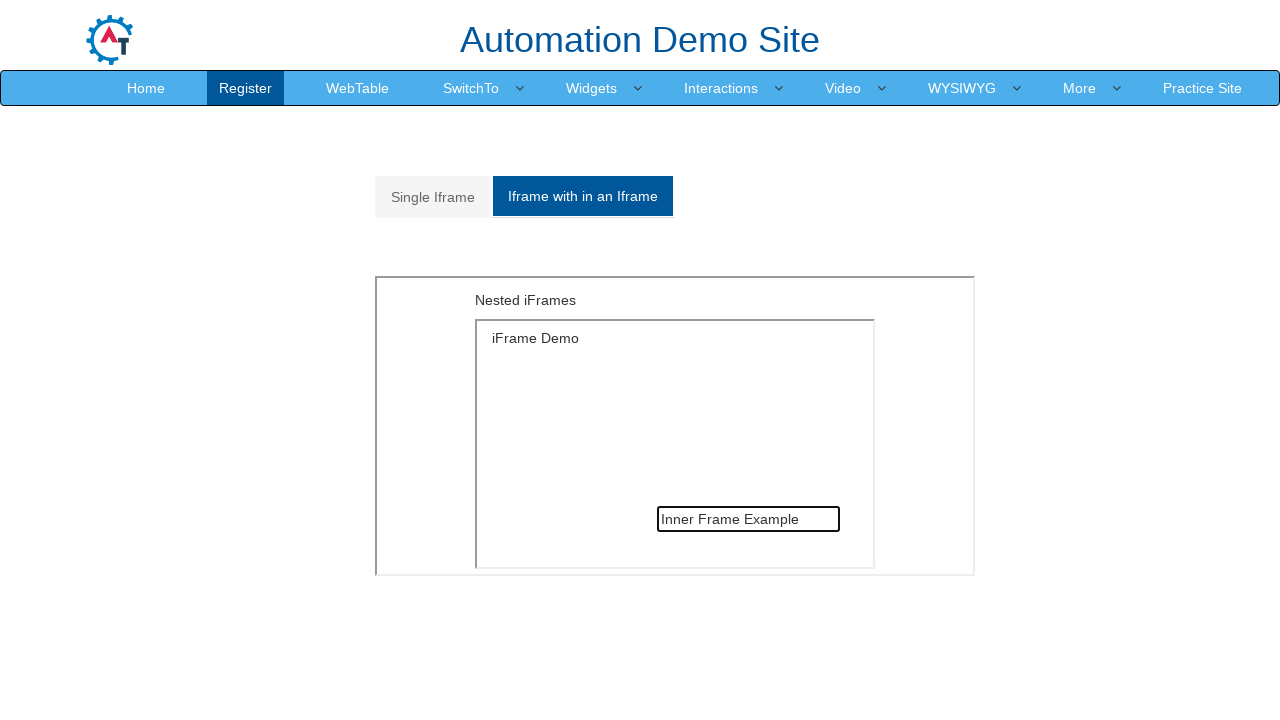